Tests the Feed-A-Cat functionality by feeding cats with 0 catnips and checking the result

Starting URL: https://cs1632.appspot.com/

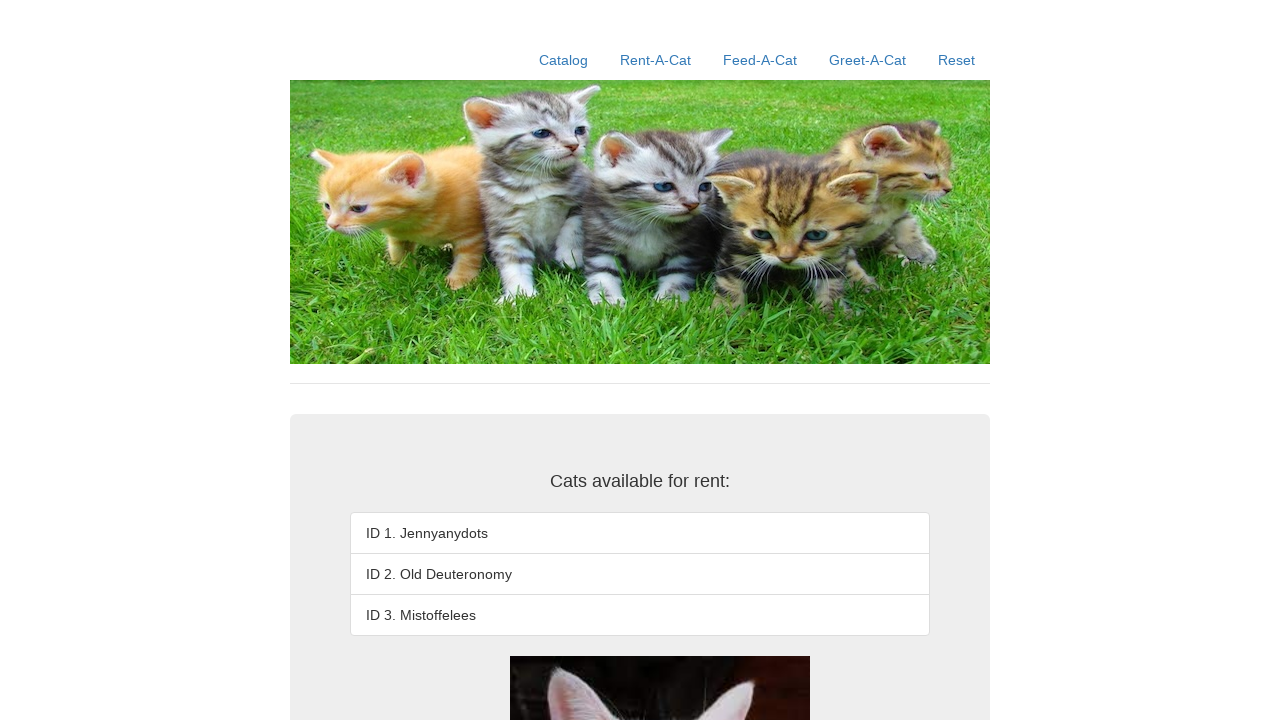

Reset cat rental state cookies
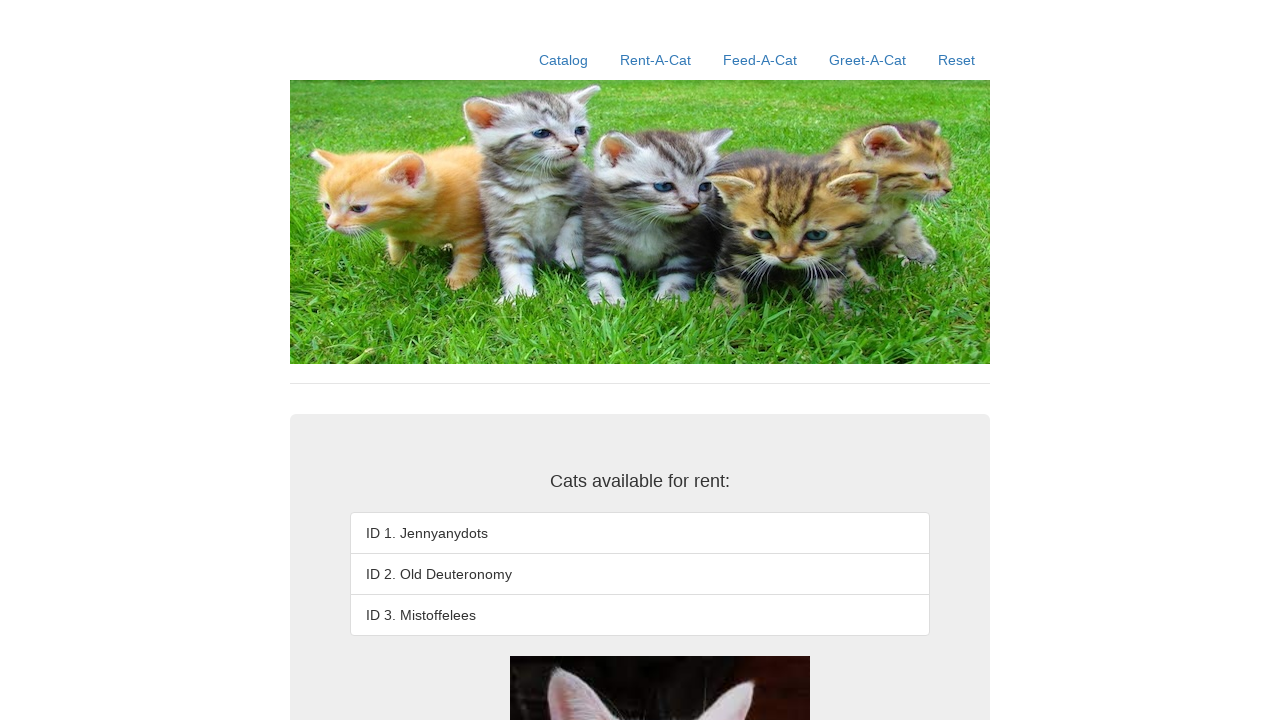

Clicked Feed-A-Cat link at (760, 60) on text=Feed-A-Cat
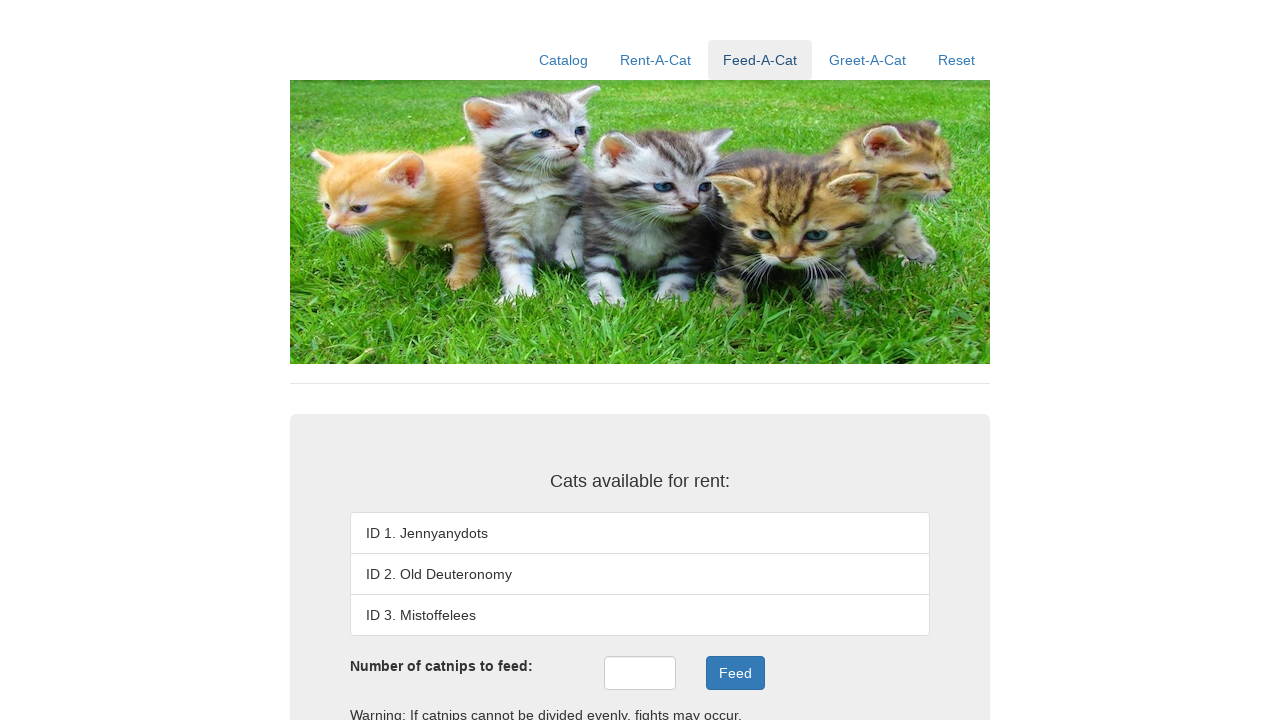

Clicked Feed button at (735, 673) on xpath=//button[text()='Feed']
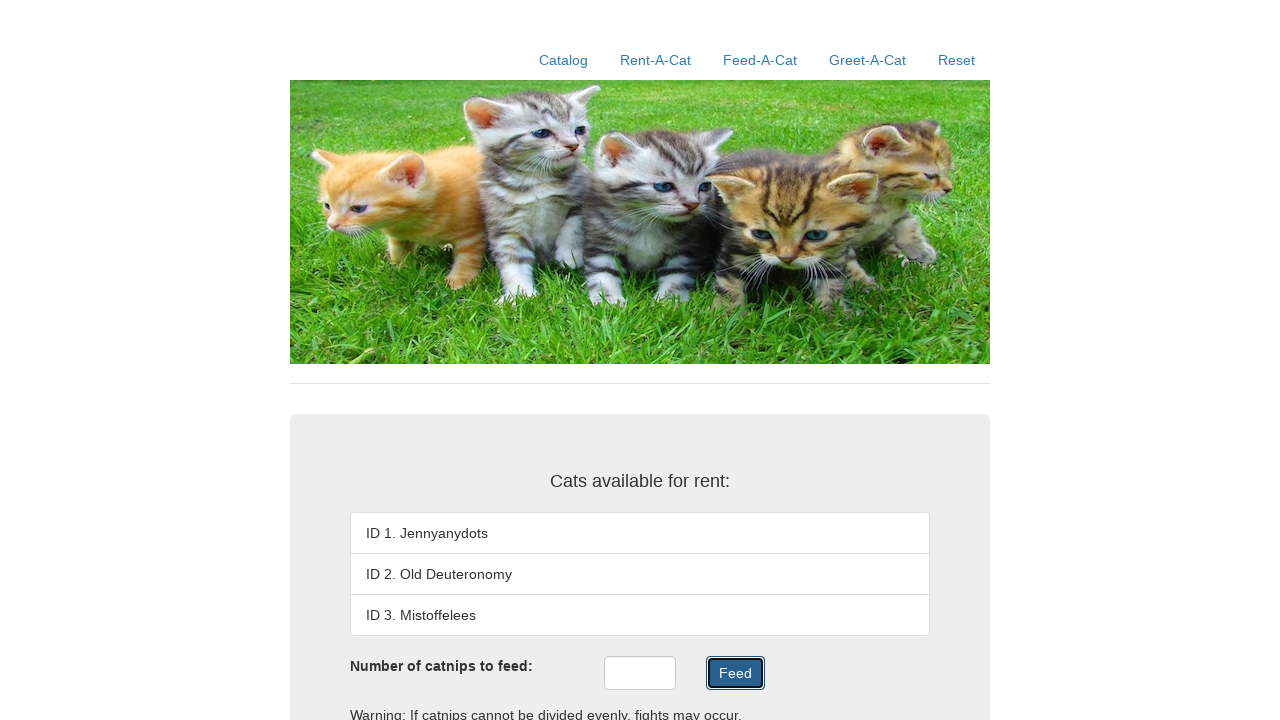

Entered 0 catnips in the catnips field on #catnips
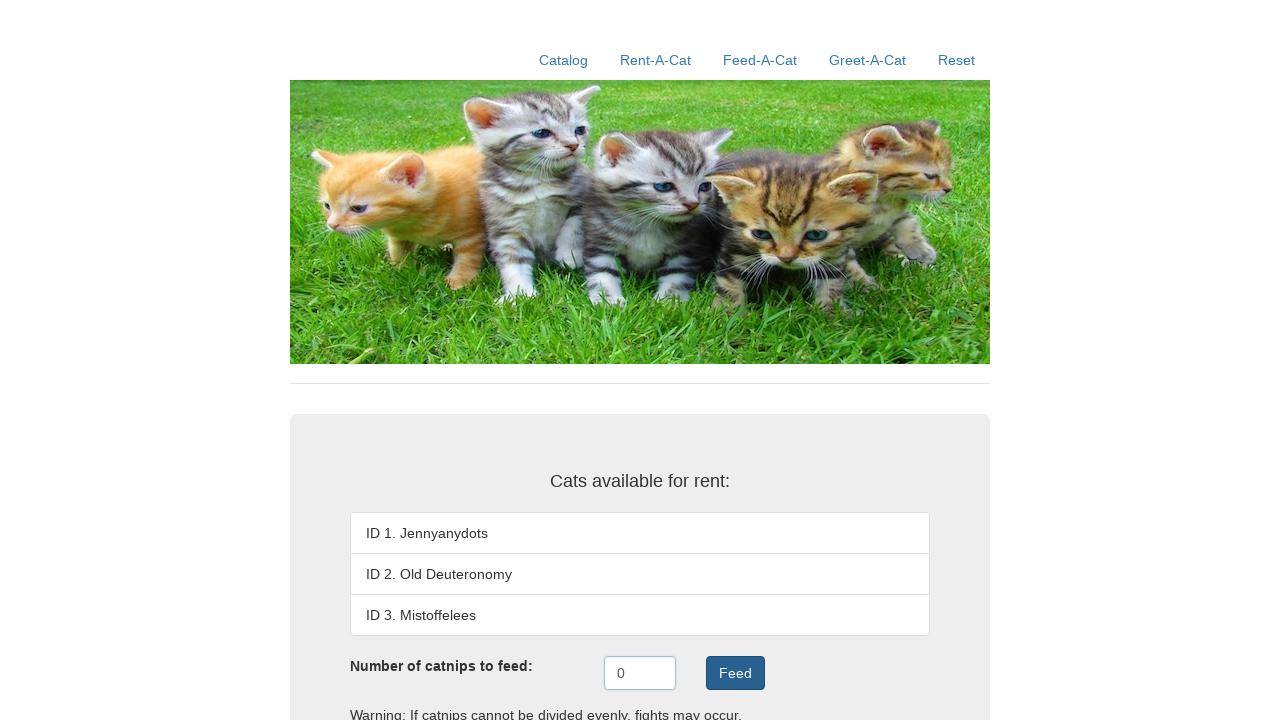

Feed result appeared on page
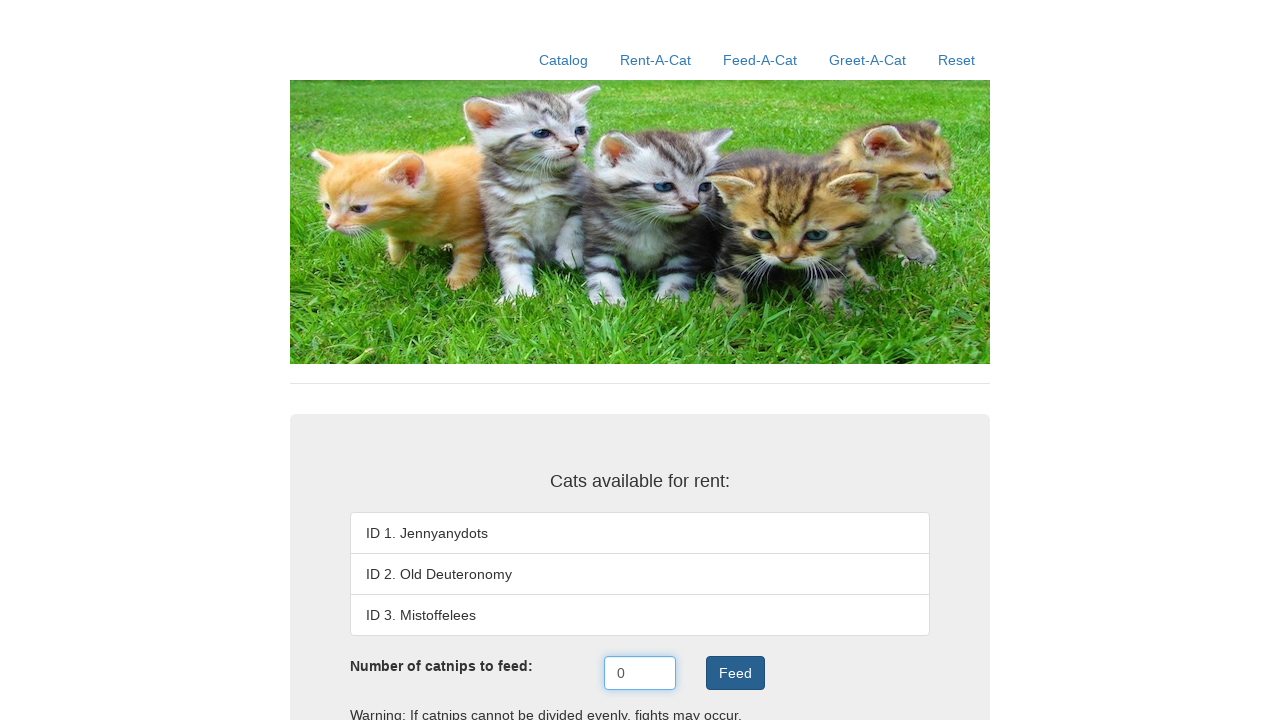

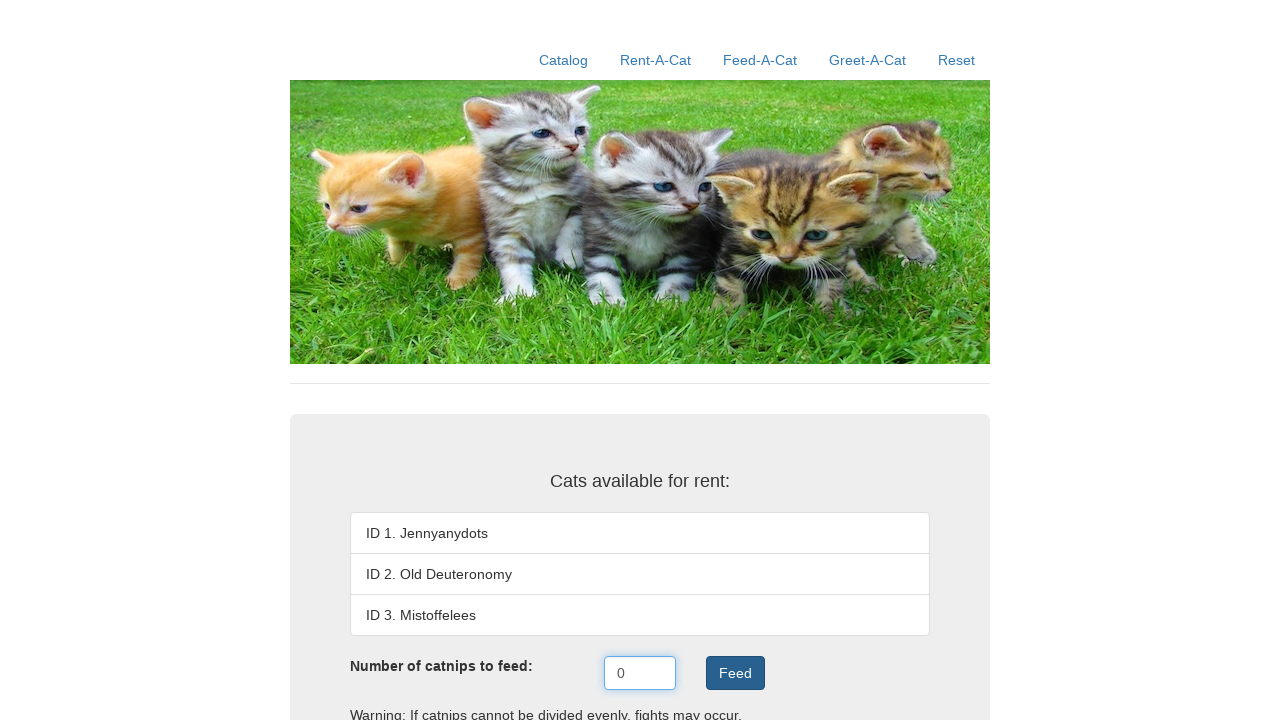